Tests drag and drop functionality by dragging column A to column B and verifying the columns swap their text content

Starting URL: https://the-internet.herokuapp.com/drag_and_drop

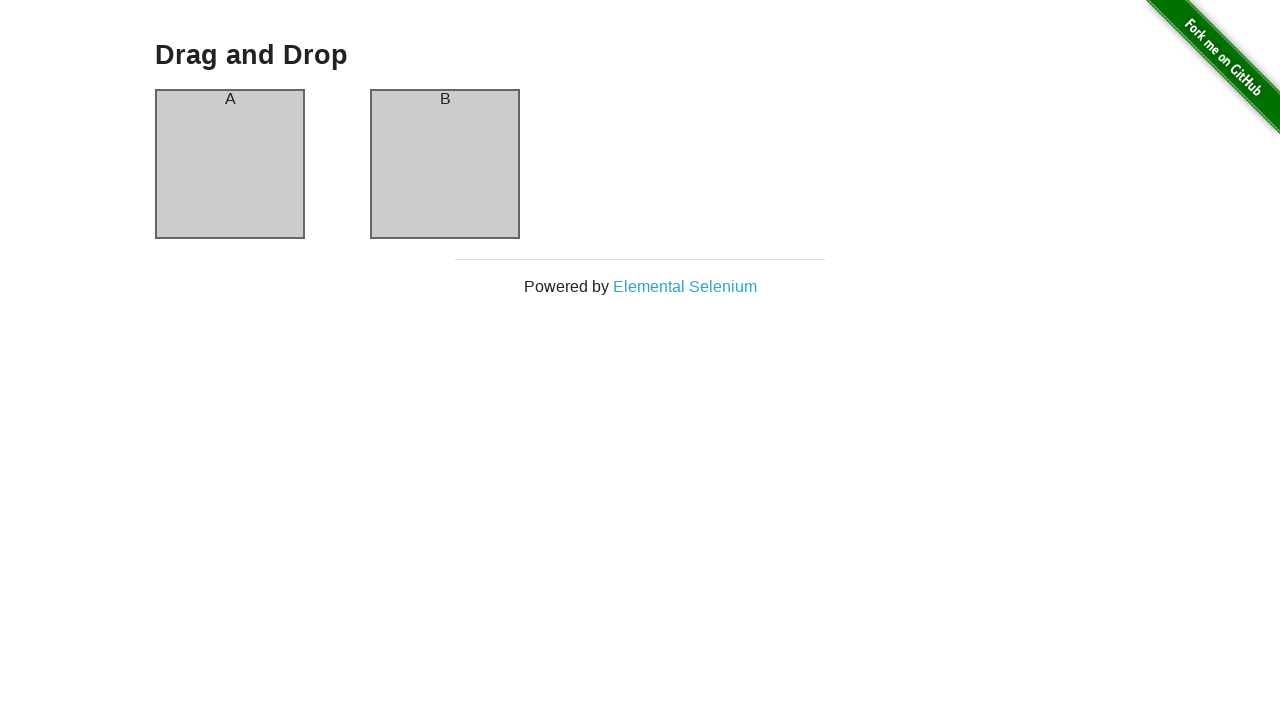

Waited for column A element to load
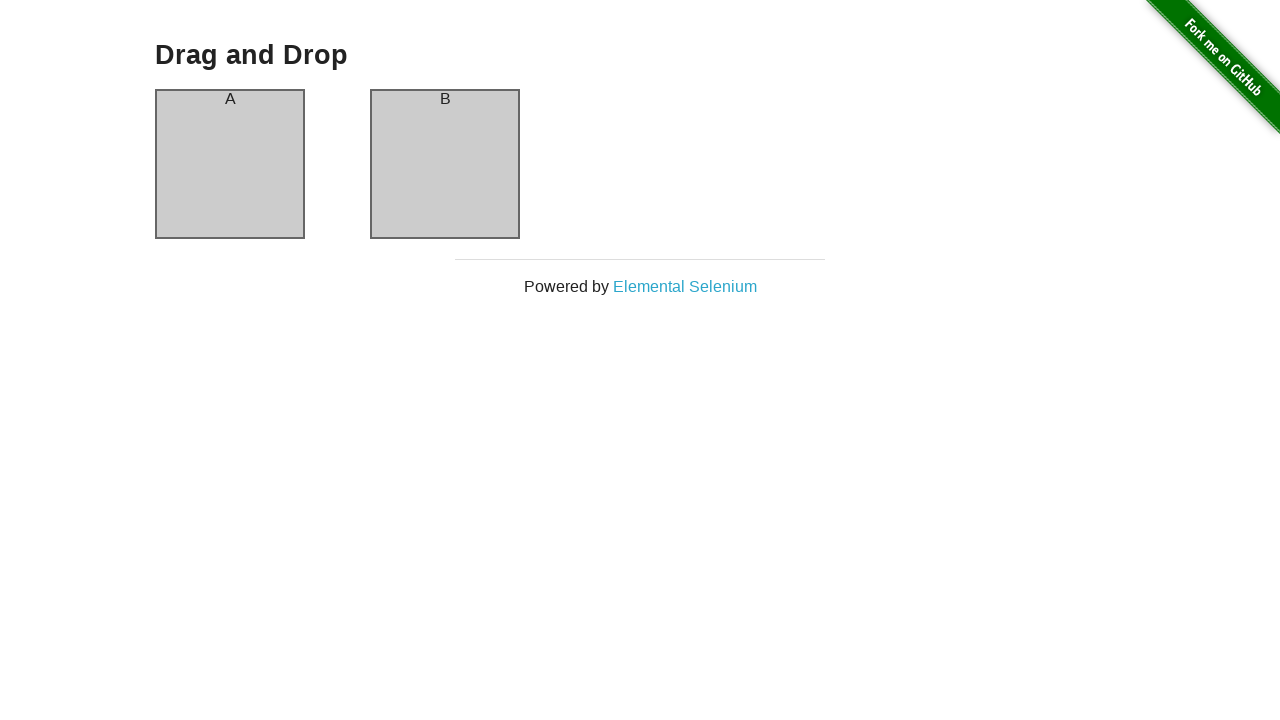

Verified column A contains 'A' text in initial state
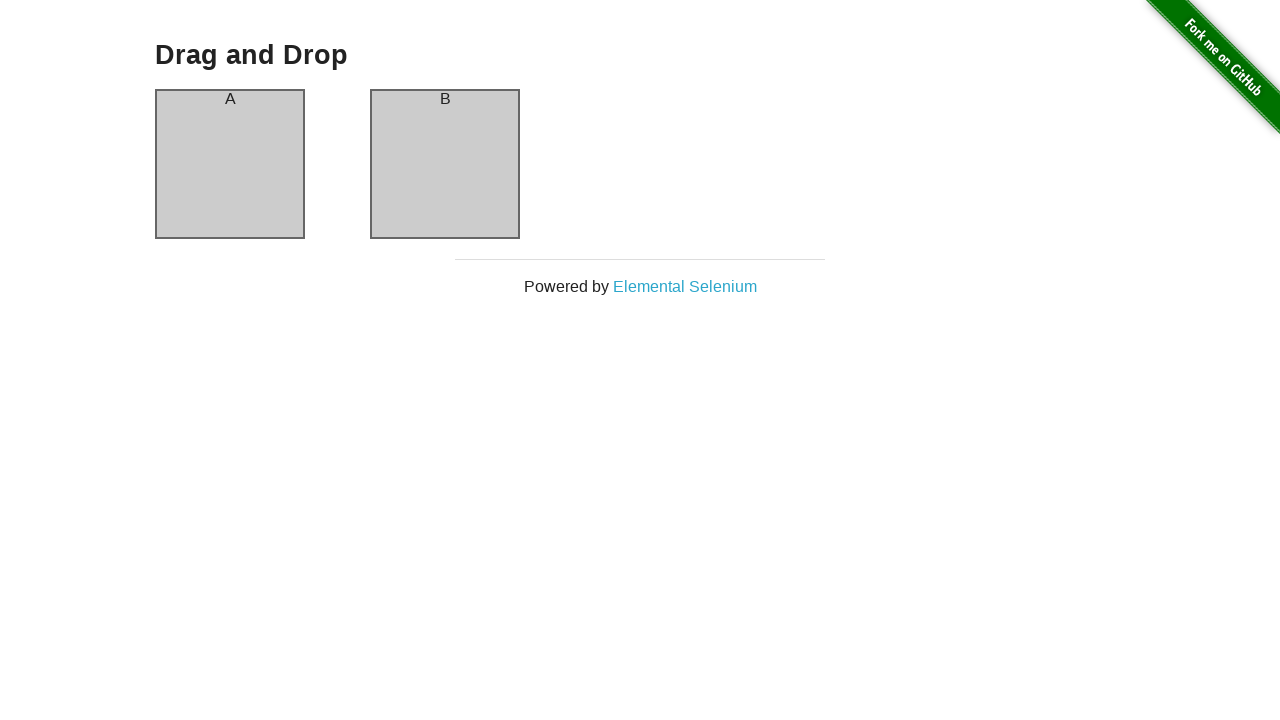

Verified column B contains 'B' text in initial state
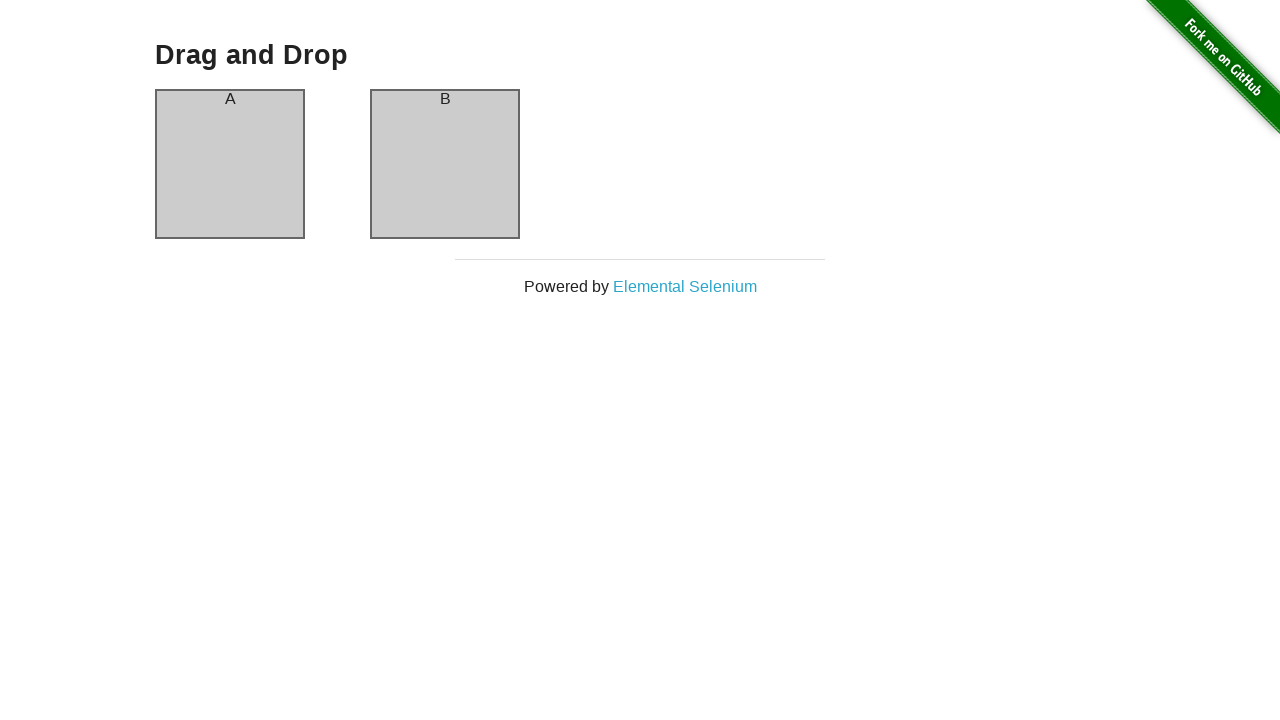

Dragged column A to column B at (445, 164)
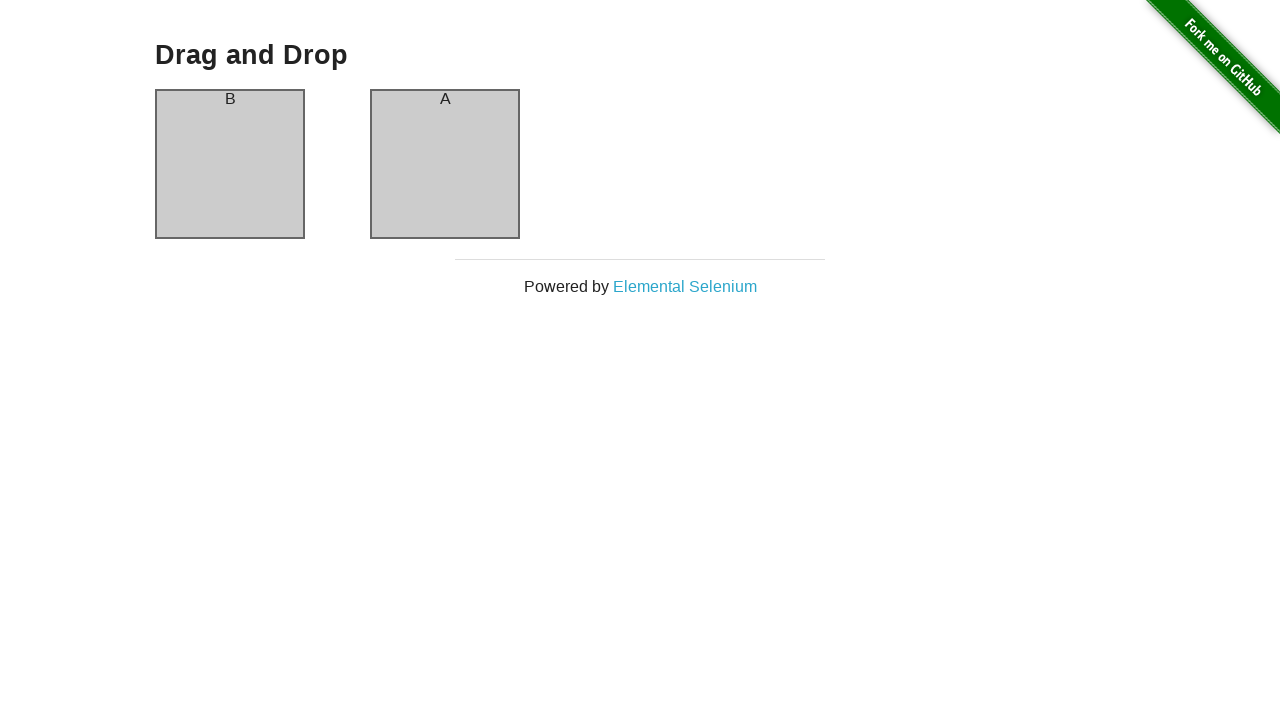

Verified column A now contains 'B' text after drag and drop
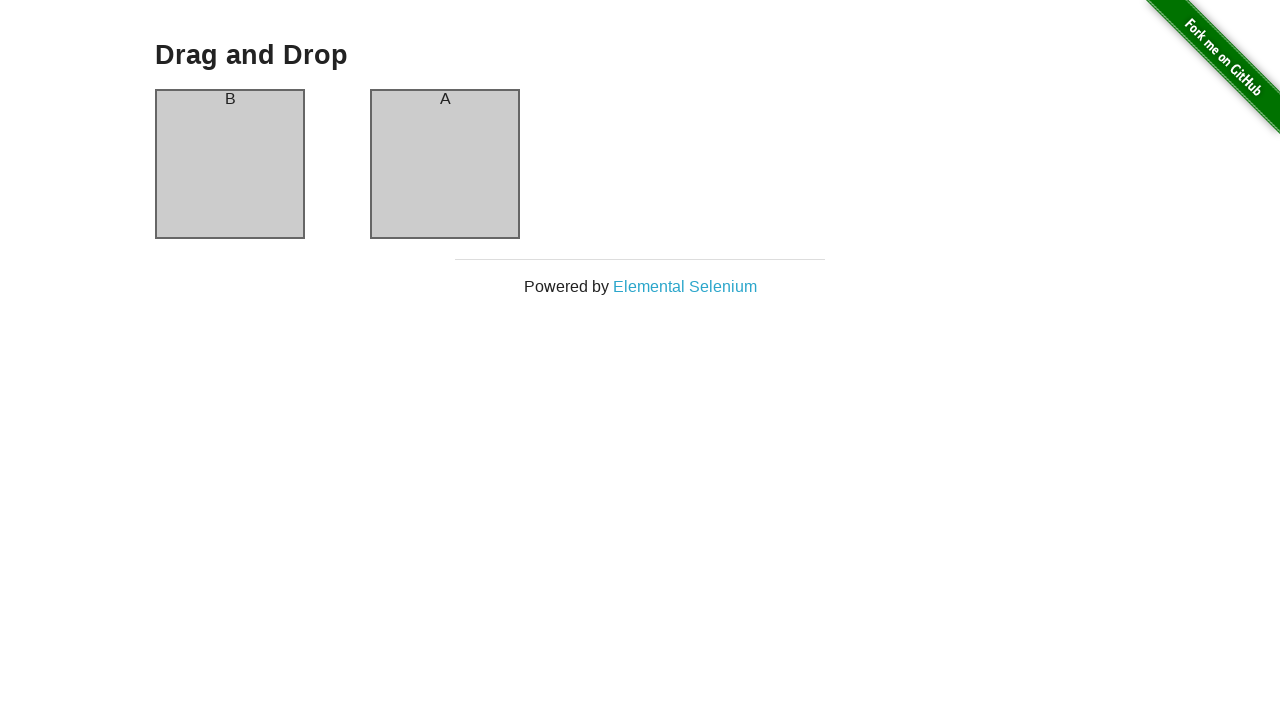

Verified column B now contains 'A' text after drag and drop - columns successfully swapped
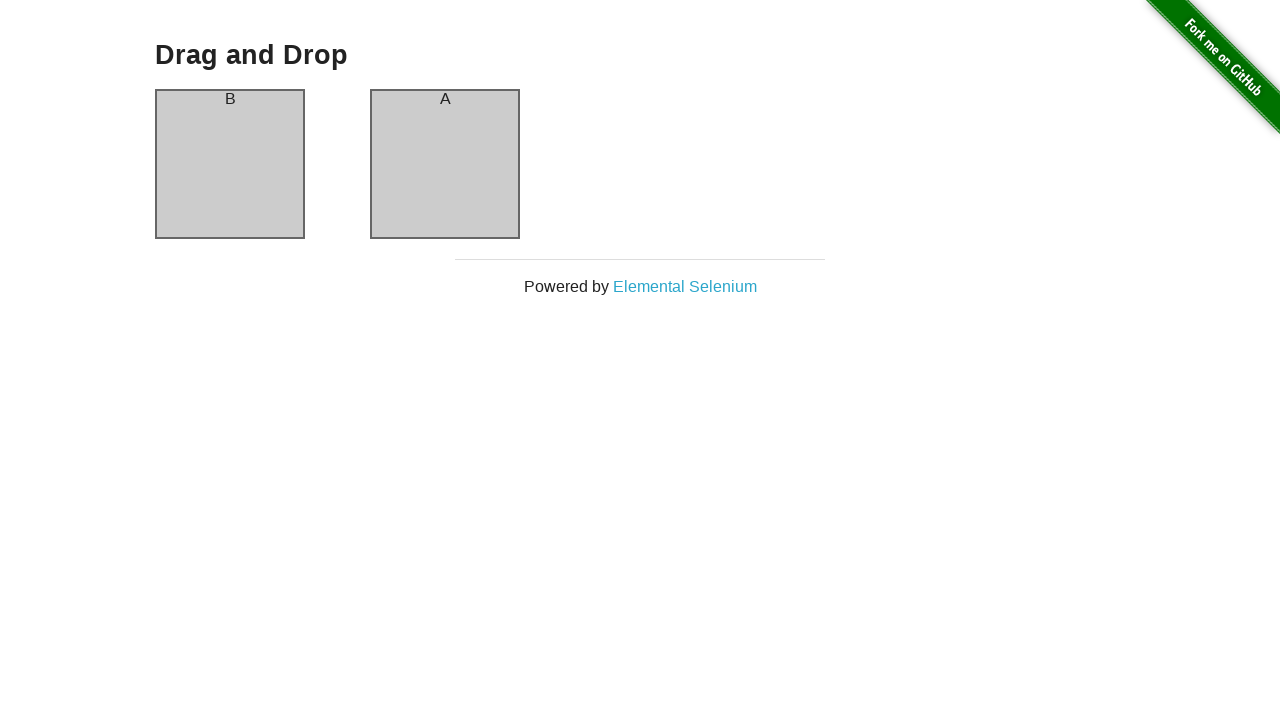

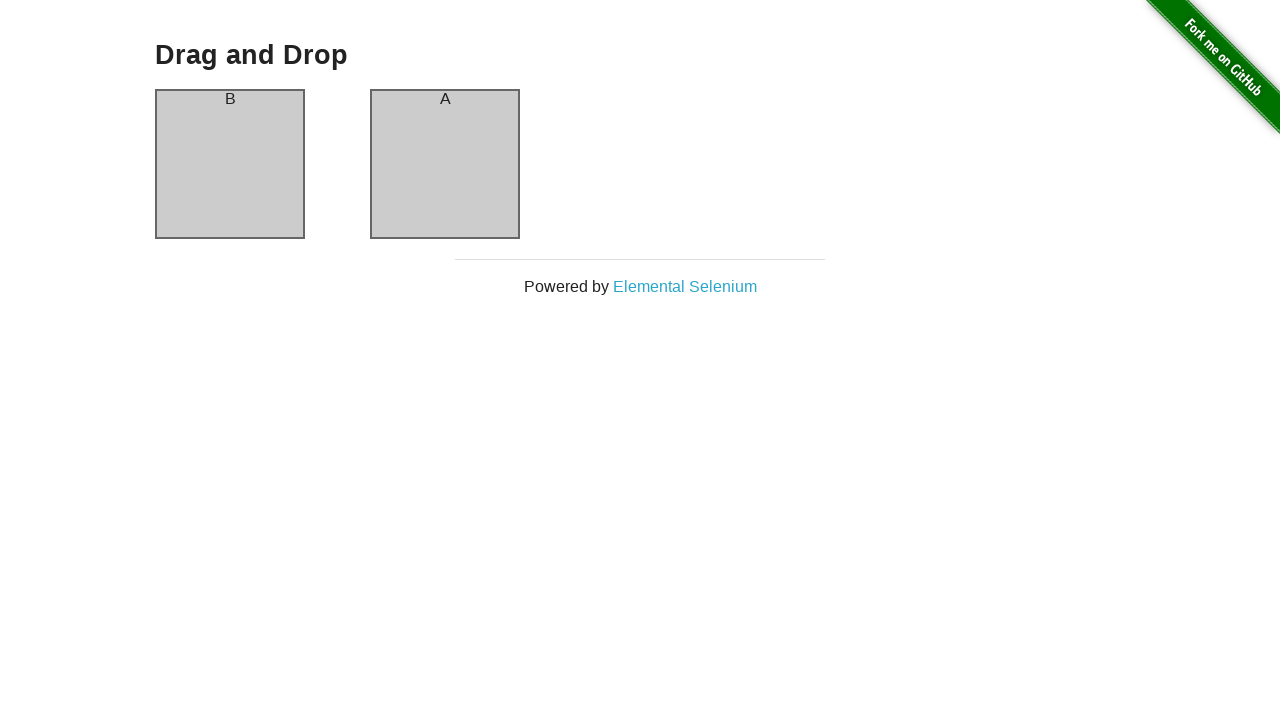